Tests Azure Proxy Integration by navigating to the page and verifying that a visitorId is returned in a pre element

Starting URL: https://experiments.martinmakarsky.com/fingerprint-pro-react-azure

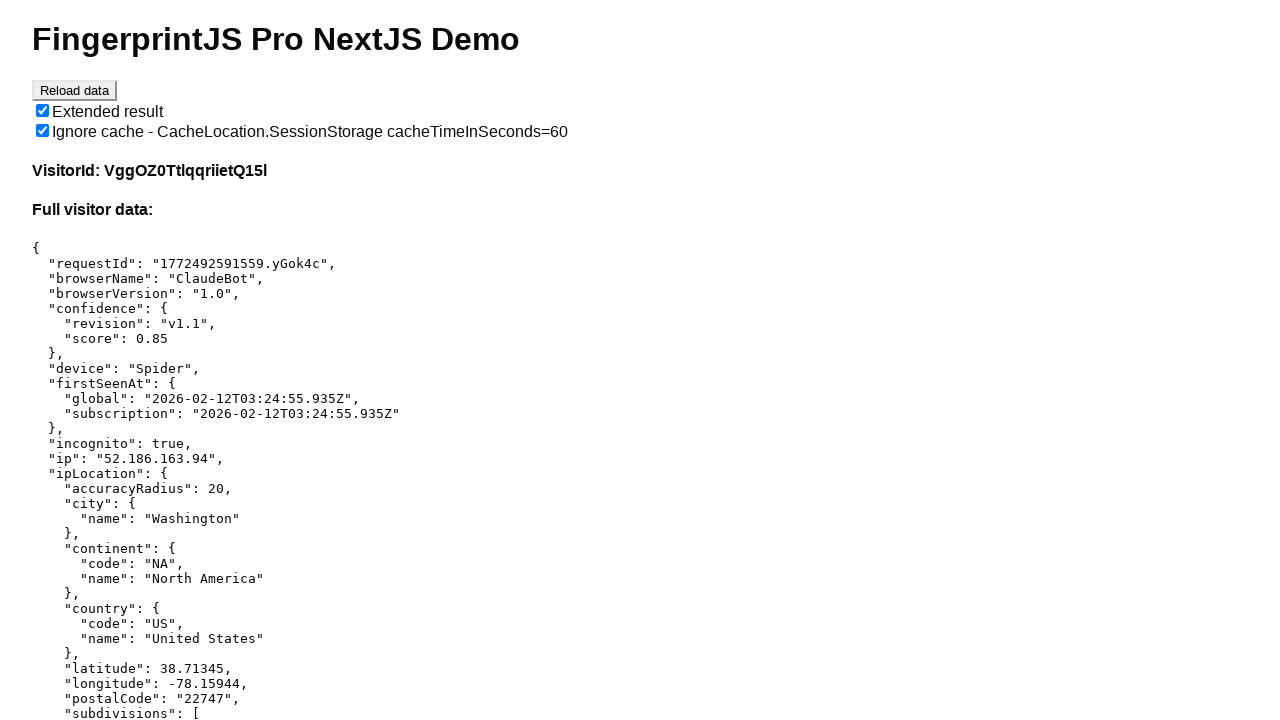

Navigated to Azure Proxy Integration test page
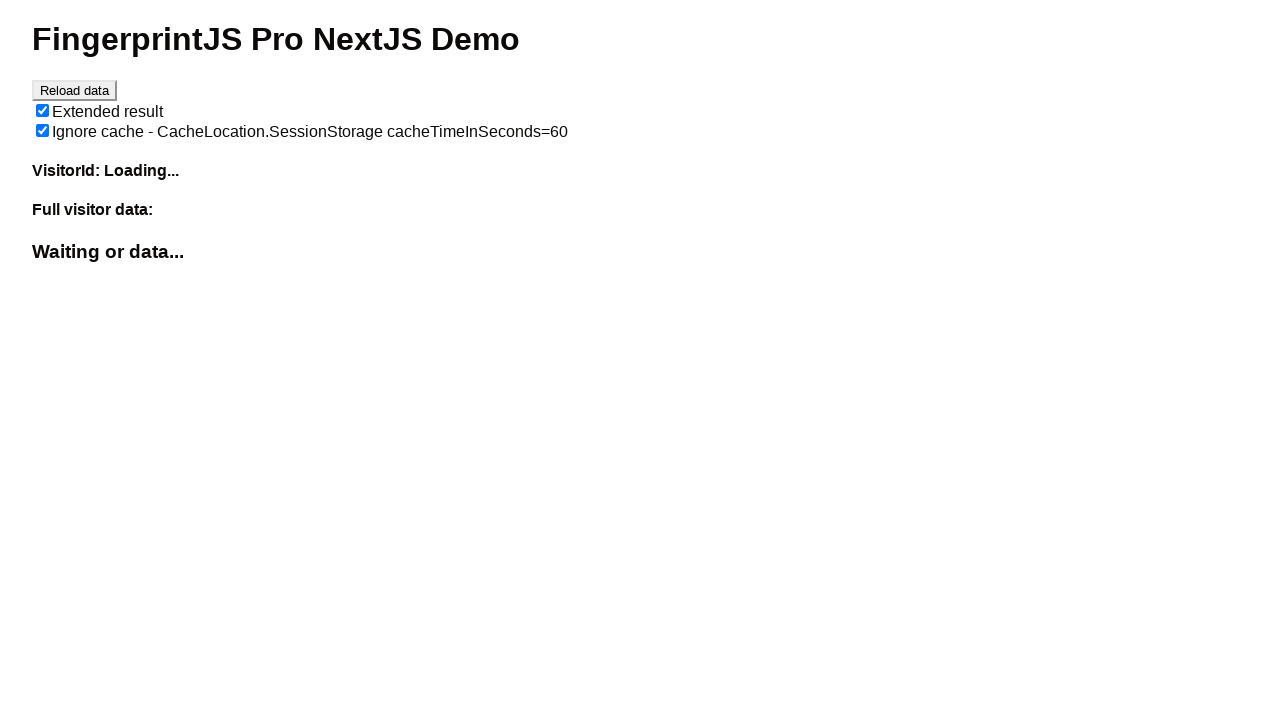

Waited for pre element containing visitor ID to load
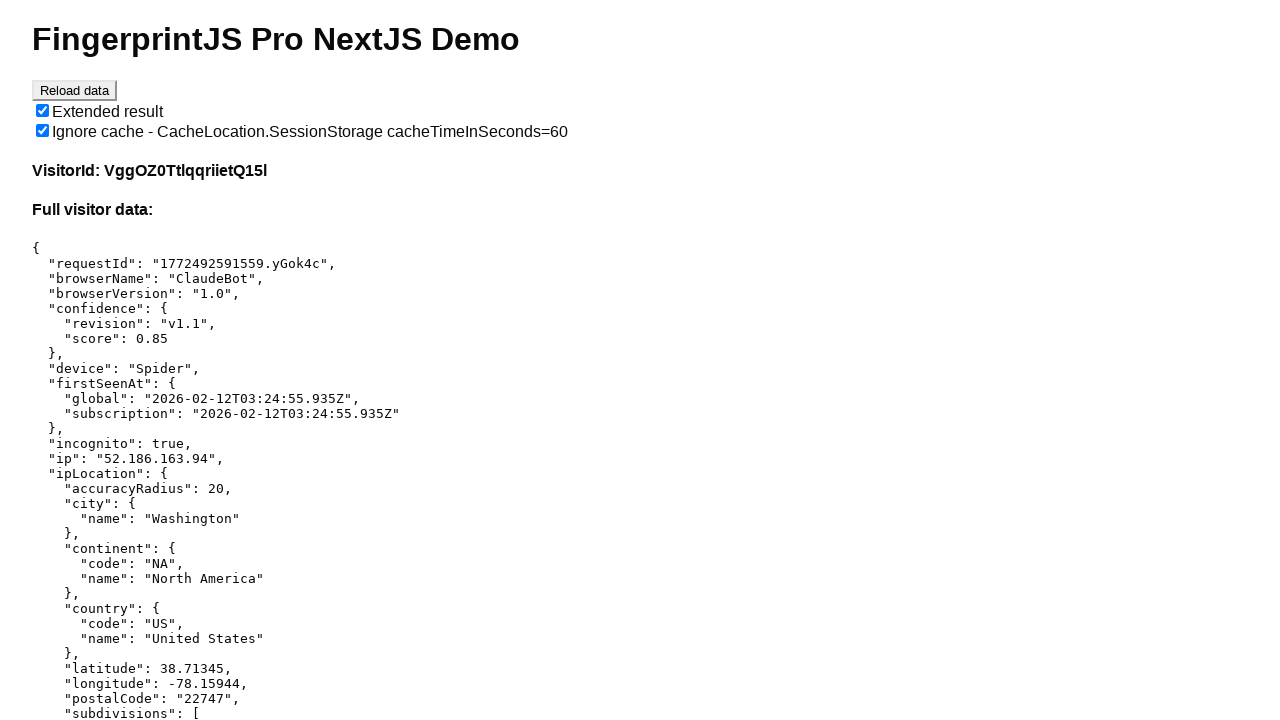

Retrieved visitor ID from pre element: {
  "requestId": "1772492591559.yGok4c",
  "browserName": "ClaudeBot",
  "browserVersion": "1.0",
  "confidence": {
    "revision": "v1.1",
    "score": 0.85
  },
  "device": "Spider",
  "firstSeenAt": {
    "global": "2026-02-12T03:24:55.935Z",
    "subscription": "2026-02-12T03:24:55.935Z"
  },
  "incognito": true,
  "ip": "52.186.163.94",
  "ipLocation": {
    "accuracyRadius": 20,
    "city": {
      "name": "Washington"
    },
    "continent": {
      "code": "NA",
      "name": "North America"
    },
    "country": {
      "code": "US",
      "name": "United States"
    },
    "latitude": 38.71345,
    "longitude": -78.15944,
    "postalCode": "22747",
    "subdivisions": [
      {
        "isoCode": "VA",
        "name": "Virginia"
      }
    ],
    "timezone": "America/New_York"
  },
  "lastSeenAt": {
    "global": "2026-03-02T23:03:10.035Z",
    "subscription": "2026-03-02T23:03:10.035Z"
  },
  "meta": {
    "version": "v1.1.4422+d61d8f8"
  },
  "os": "Mac OS X",
  "osVersion": "10.15.7",
  "supplementaryIds": {
    "highRecall": {
      "firstSeenAt": {
        "global": "2026-02-12T03:24:55.935Z",
        "subscription": "2026-02-12T03:24:55.935Z"
      },
      "lastSeenAt": {
        "global": "2026-03-02T23:03:10.035Z",
        "subscription": "2026-03-02T23:03:10.035Z"
      },
      "visitorFound": true,
      "visitorId": "bX6KihuSb4lMvXB8NxK44J_hr"
    },
    "standard": {
      "confidence": {
        "revision": "v1.1",
        "score": 0.85
      },
      "firstSeenAt": {
        "global": "2026-02-12T03:24:55.935Z",
        "subscription": "2026-02-12T03:24:55.935Z"
      },
      "lastSeenAt": {
        "global": "2026-03-02T23:03:10.035Z",
        "subscription": "2026-03-02T23:03:10.035Z"
      },
      "visitorFound": true,
      "visitorId": "VggOZ0TtlqqriietQ15l"
    }
  },
  "visitorFound": true,
  "visitorId": "VggOZ0TtlqqriietQ15l",
  "cacheHit": true
}
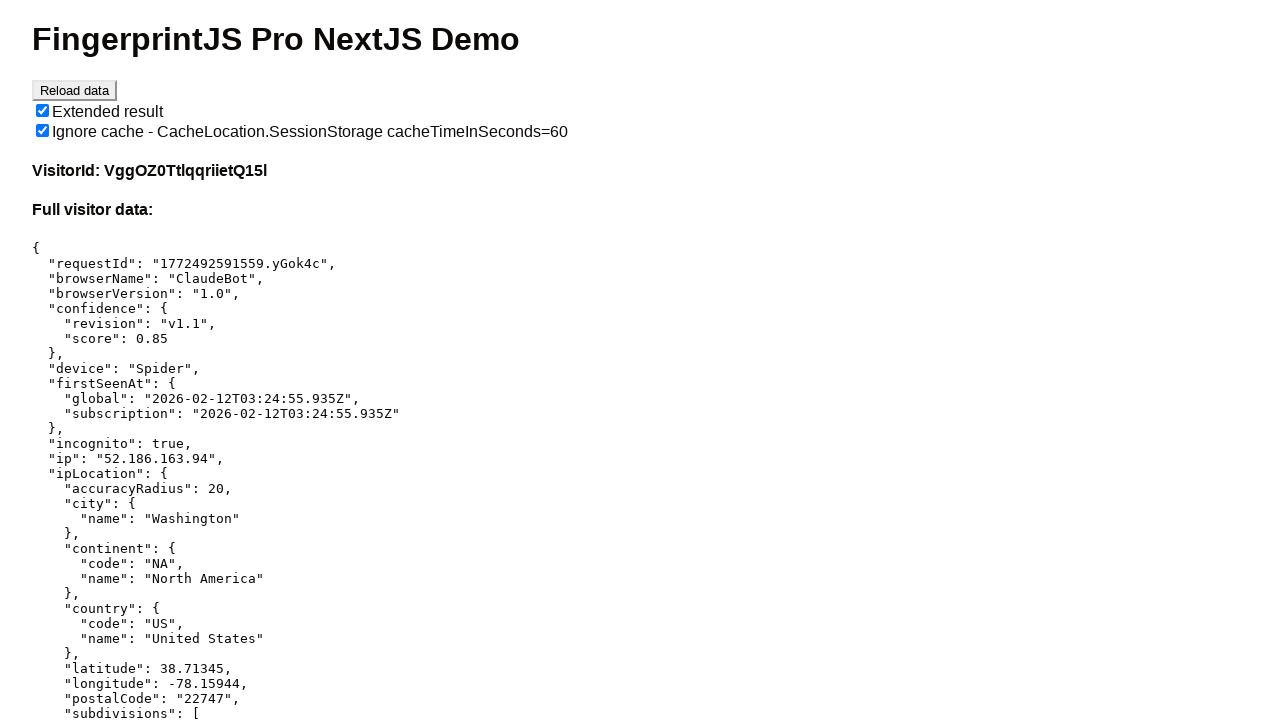

Verified that visitorId was returned and is not empty
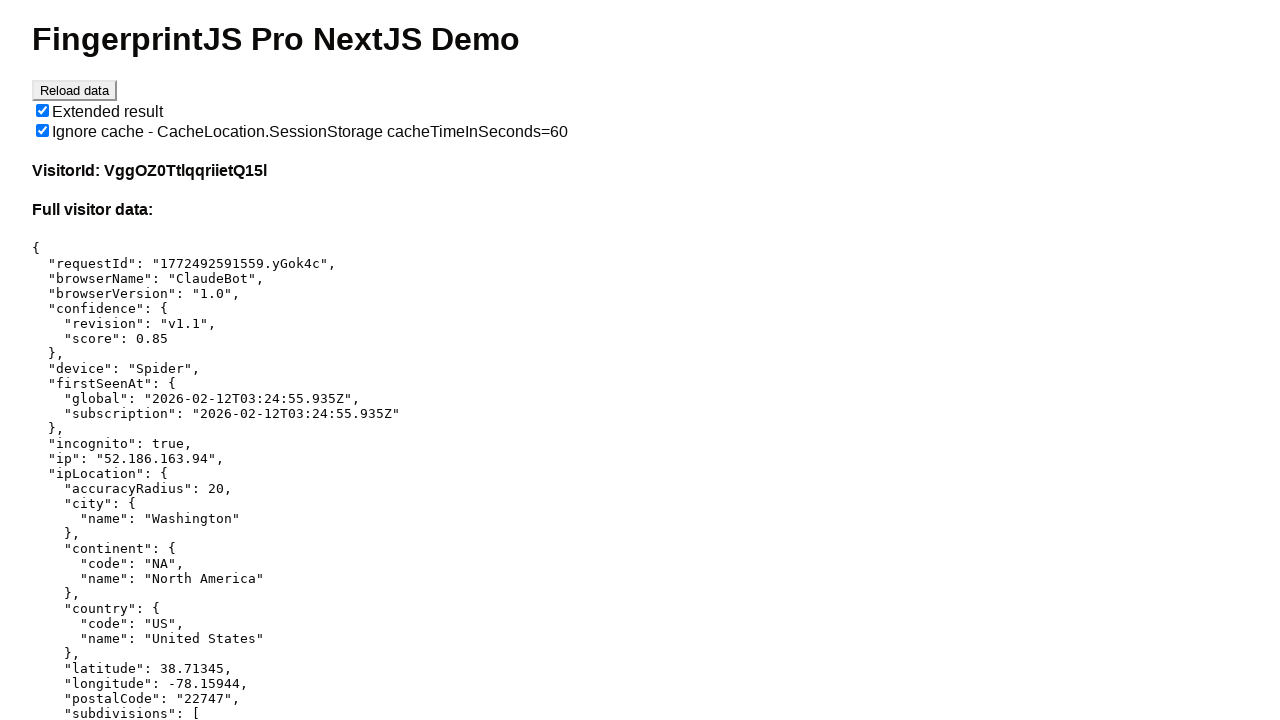

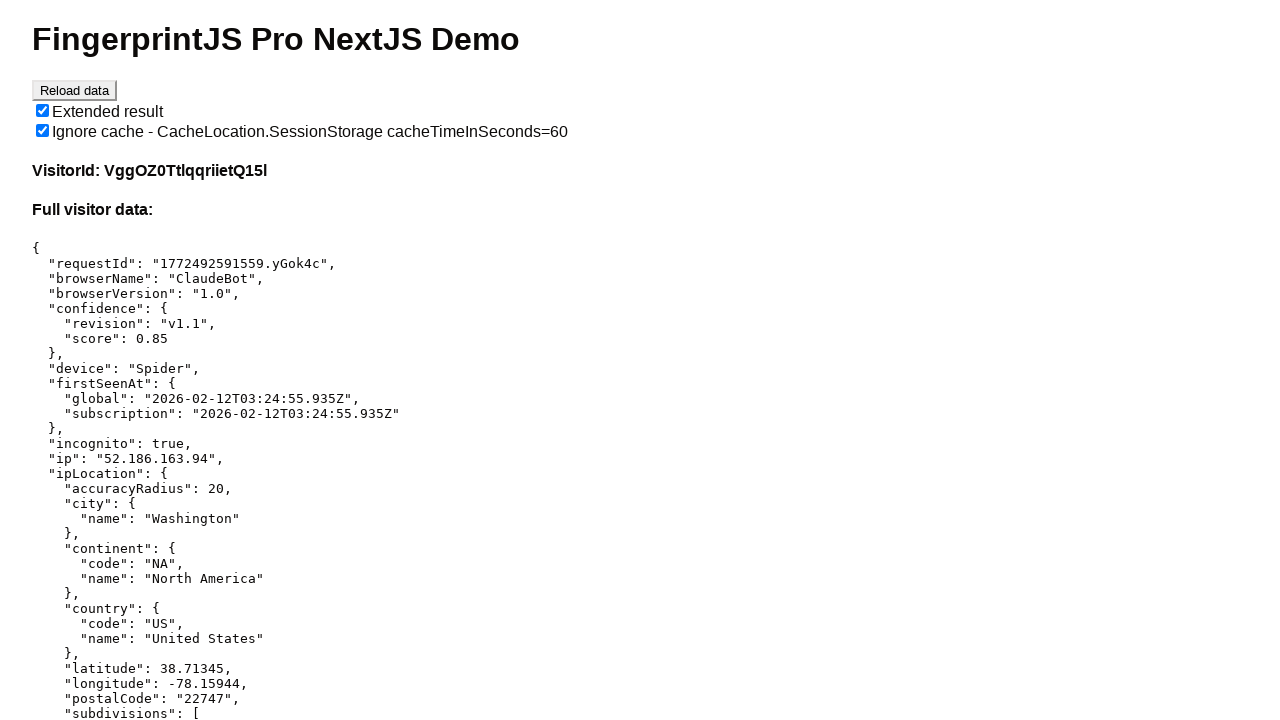